Tests A/B test opt-out functionality by visiting the page, verifying the initial A/B test heading, adding an opt-out cookie, refreshing, and confirming the heading changes to indicate no A/B test.

Starting URL: http://the-internet.herokuapp.com/abtest

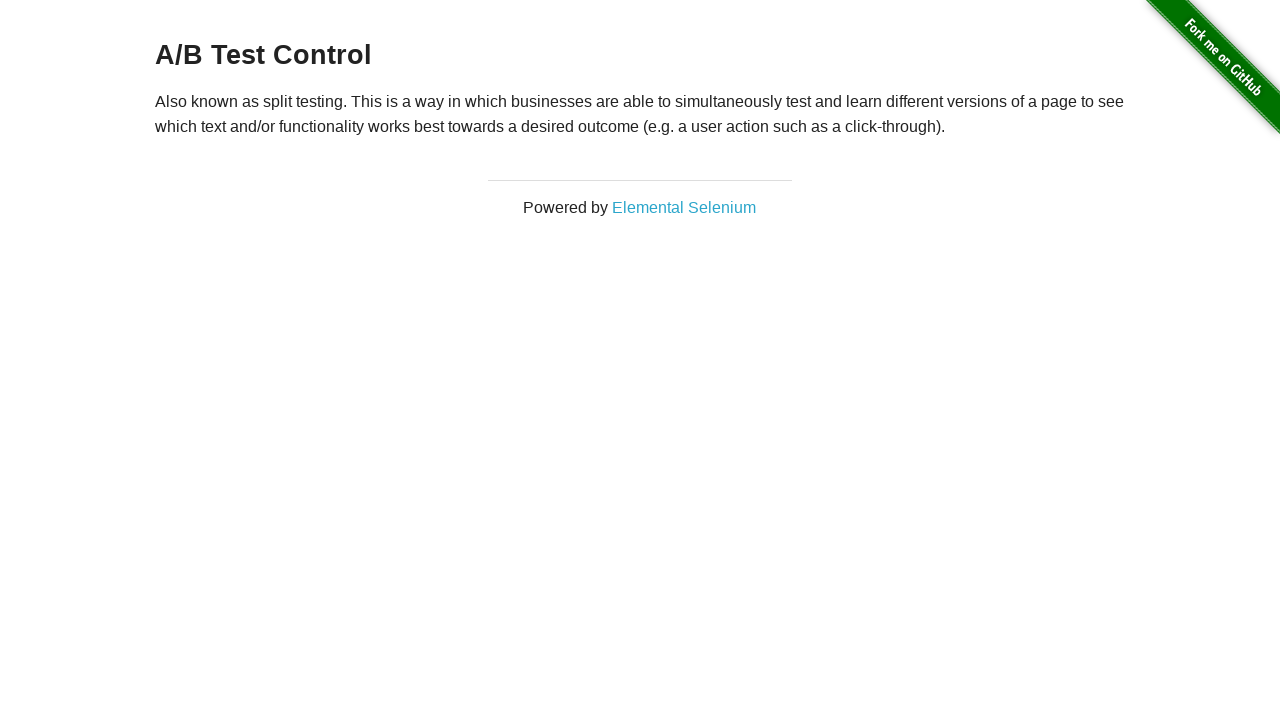

Waited for h3 heading to load
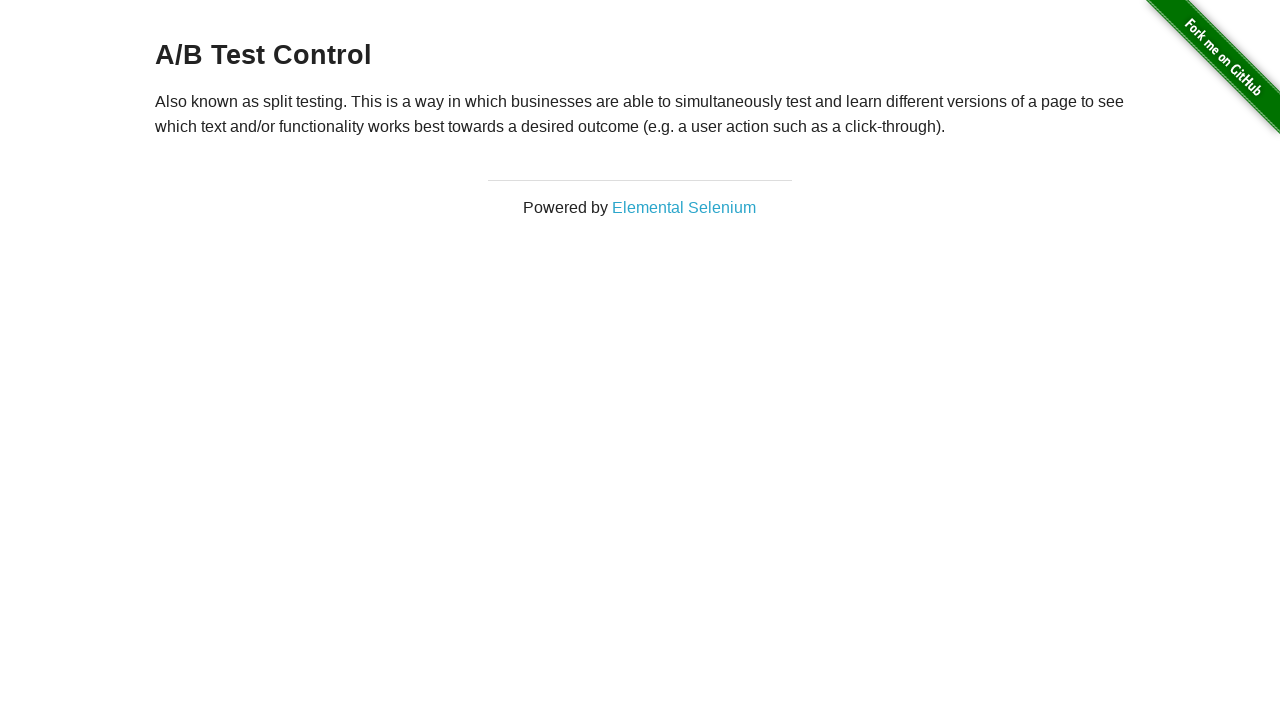

Retrieved initial heading text: 'A/B Test Control'
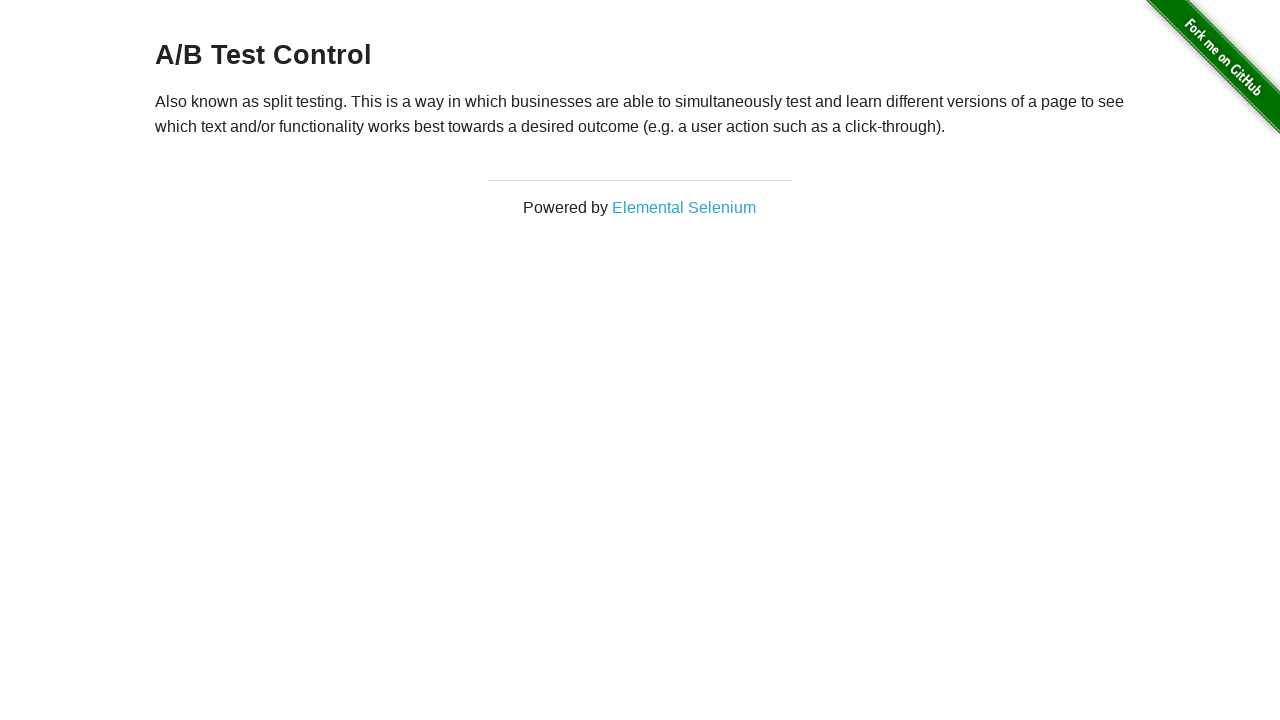

Verified initial heading starts with 'A/B Test'
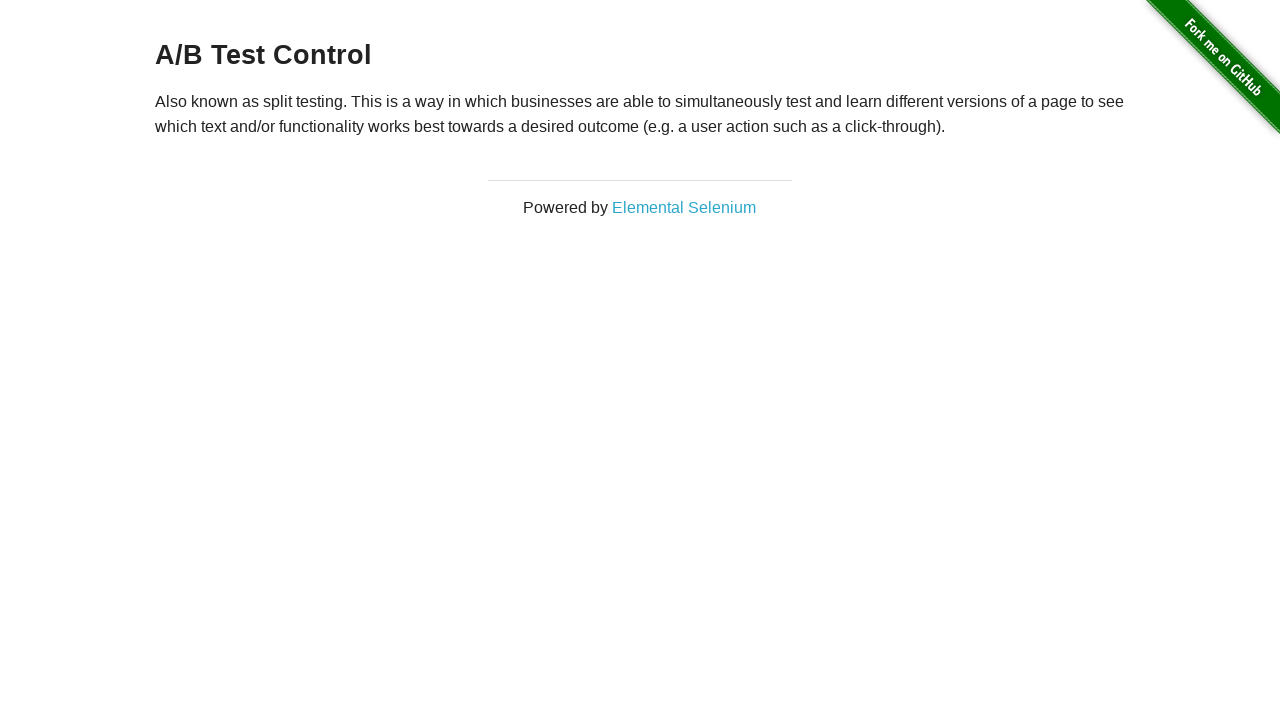

Added optimizelyOptOut cookie with value 'true'
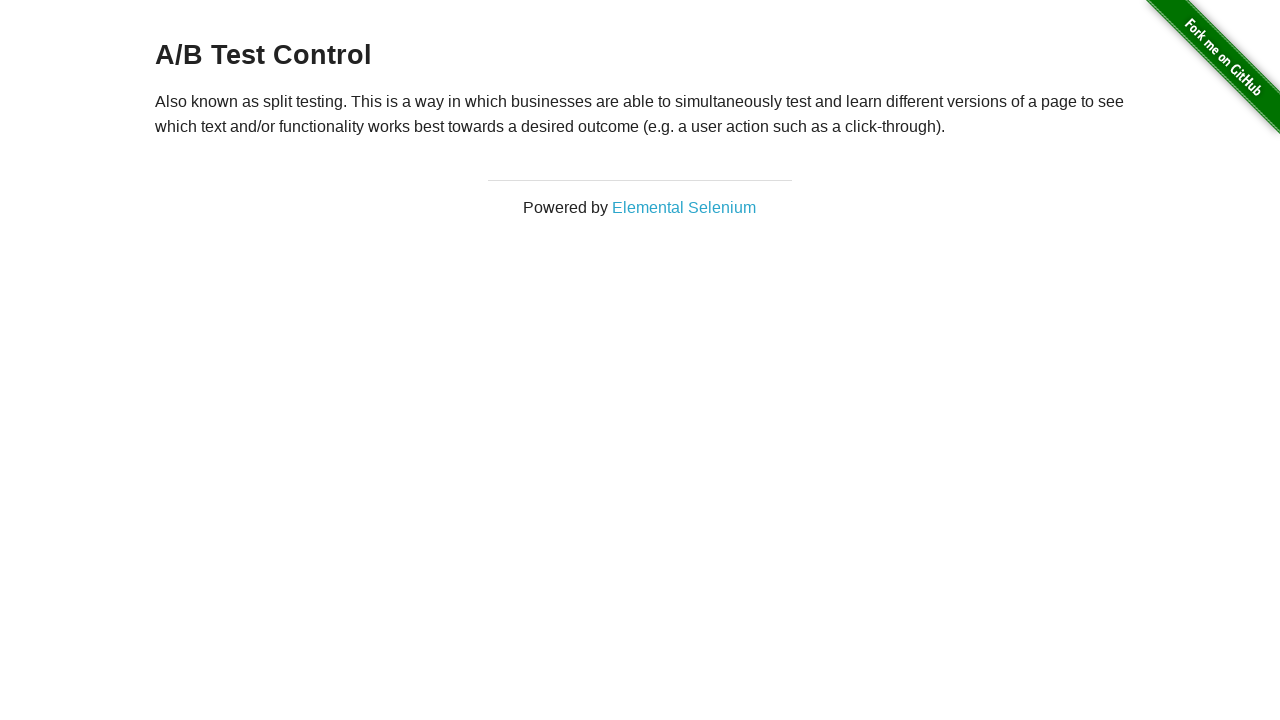

Reloaded the page to apply opt-out cookie
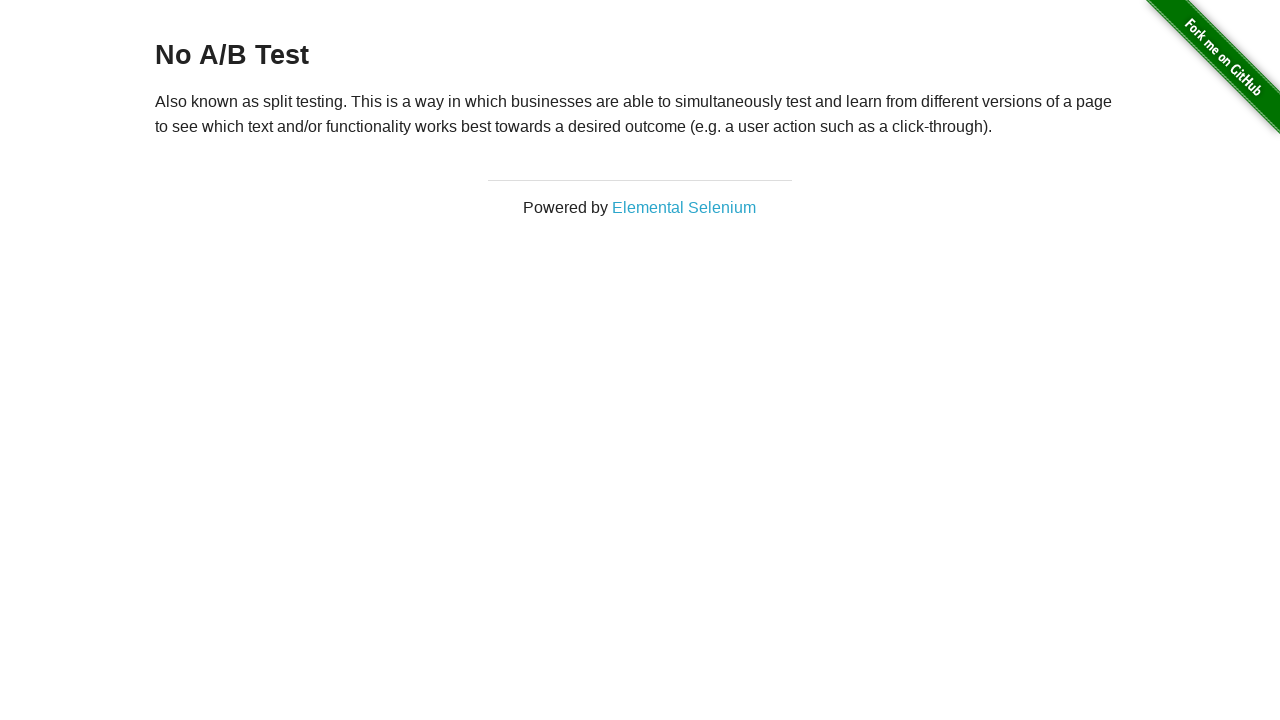

Waited for h3 heading to load after page refresh
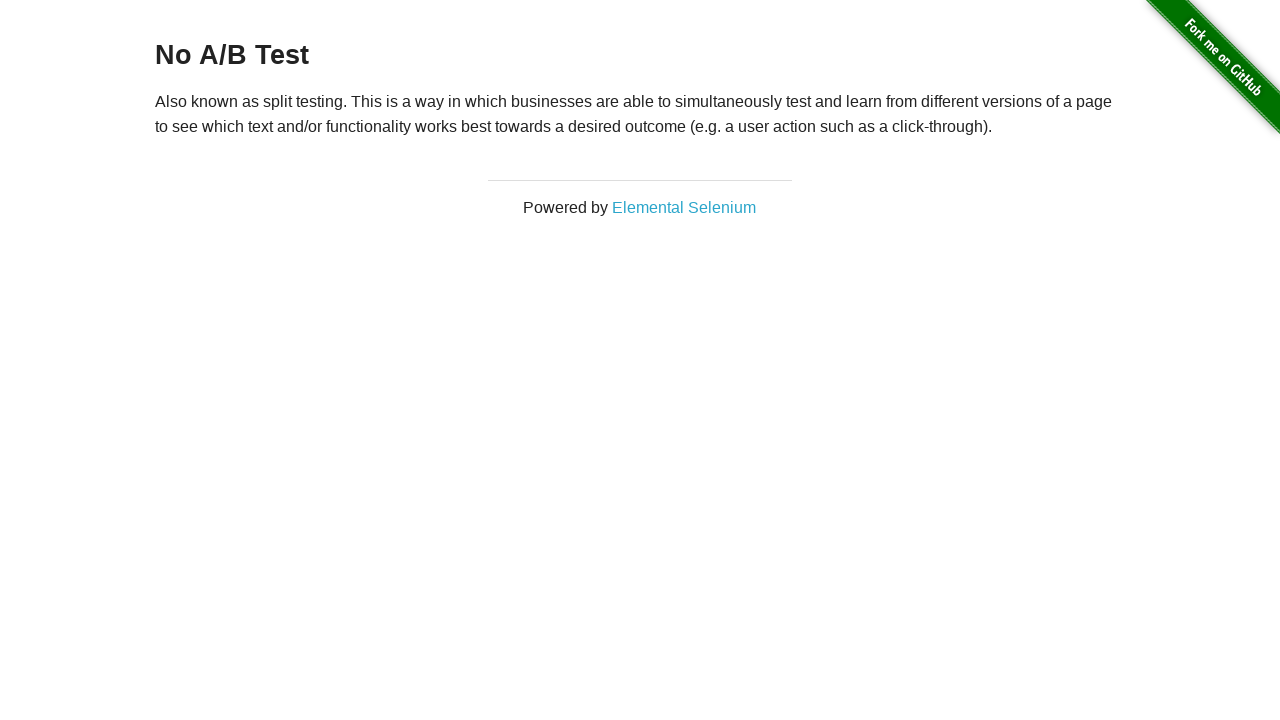

Retrieved updated heading text: 'No A/B Test'
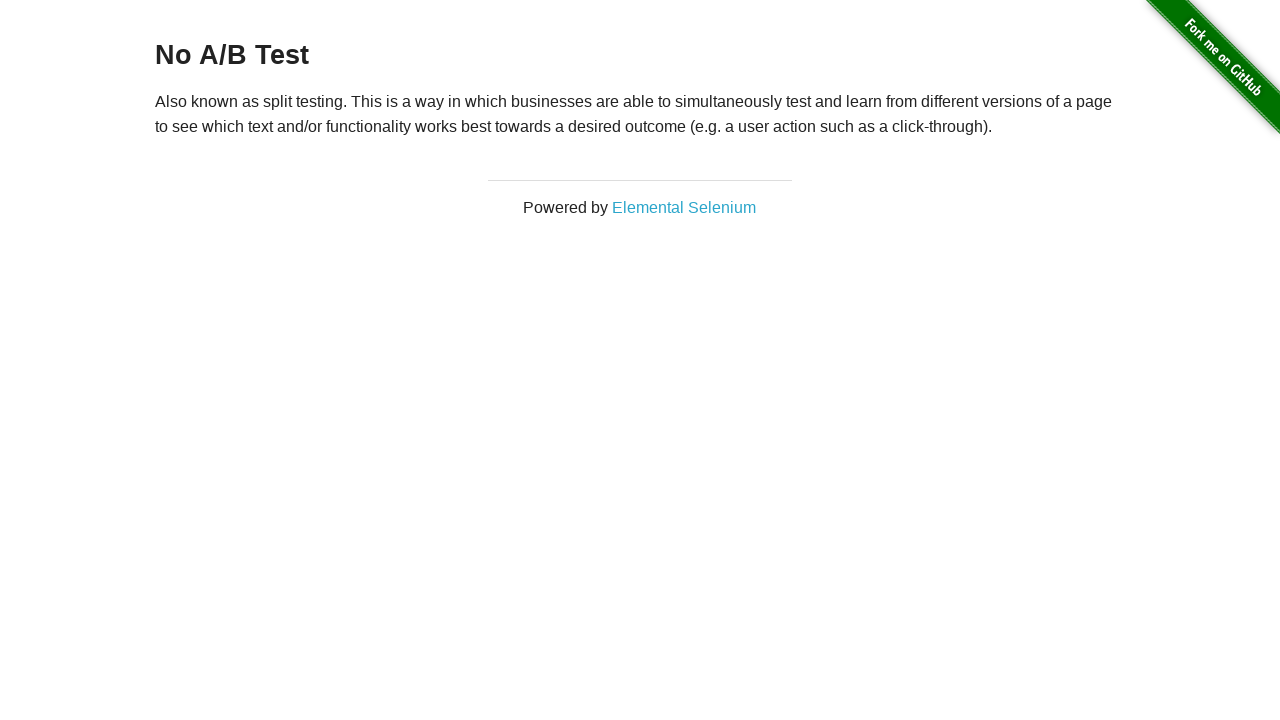

Verified heading changed to 'No A/B Test' after opt-out cookie applied
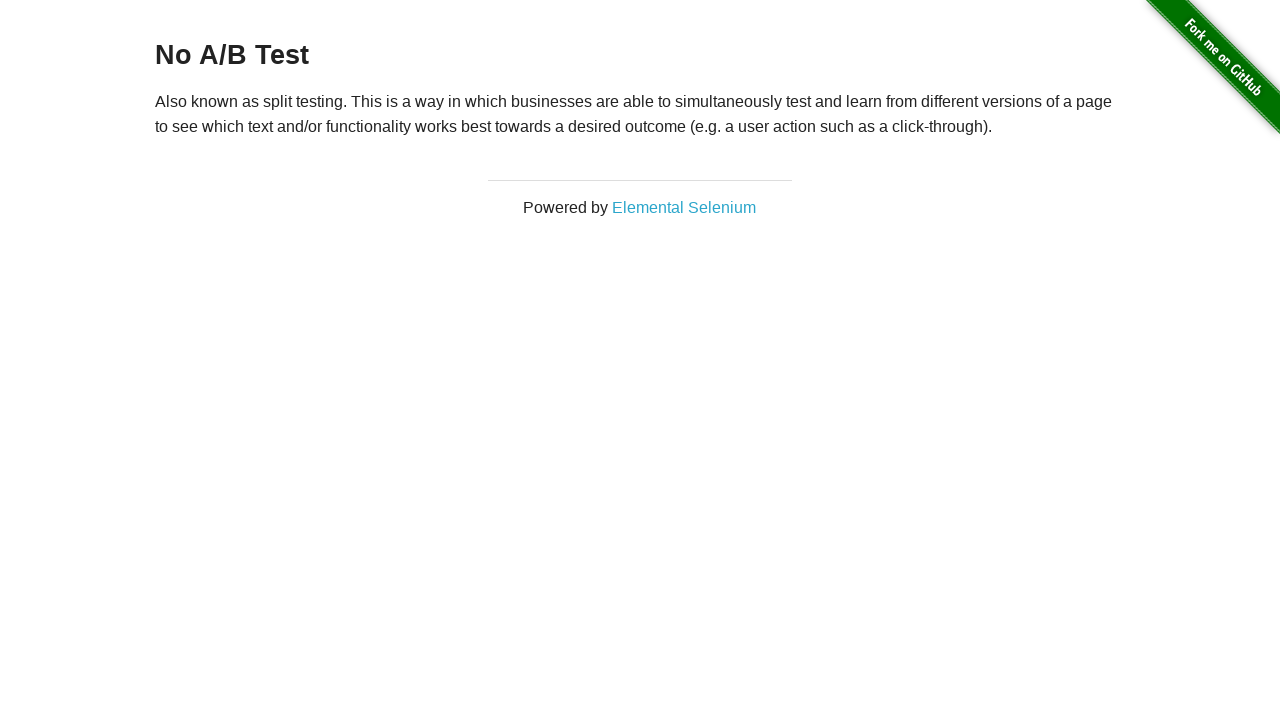

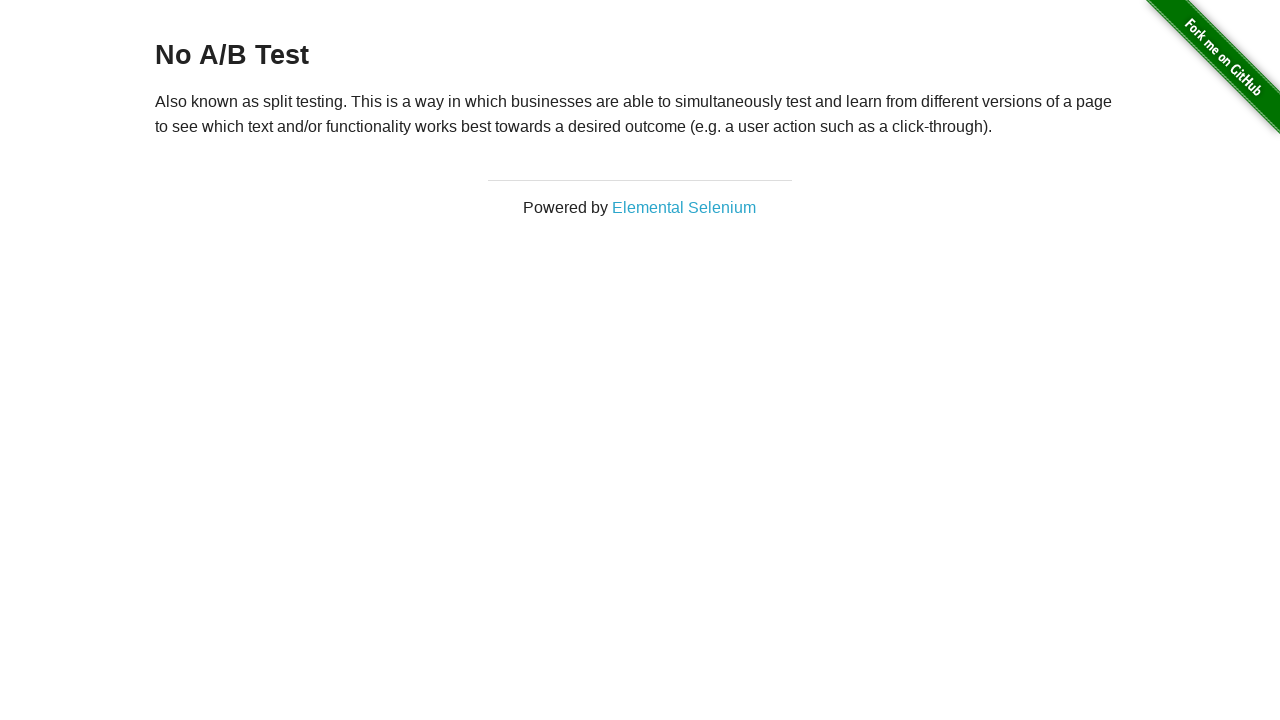